Tests the FEC bulk data download page by expanding accordion panes and clicking download links for candidate master data, individual contributions, committee contributions, and other contributions for a specific election year.

Starting URL: https://www.fec.gov/data/browse-data/?tab=bulk-data

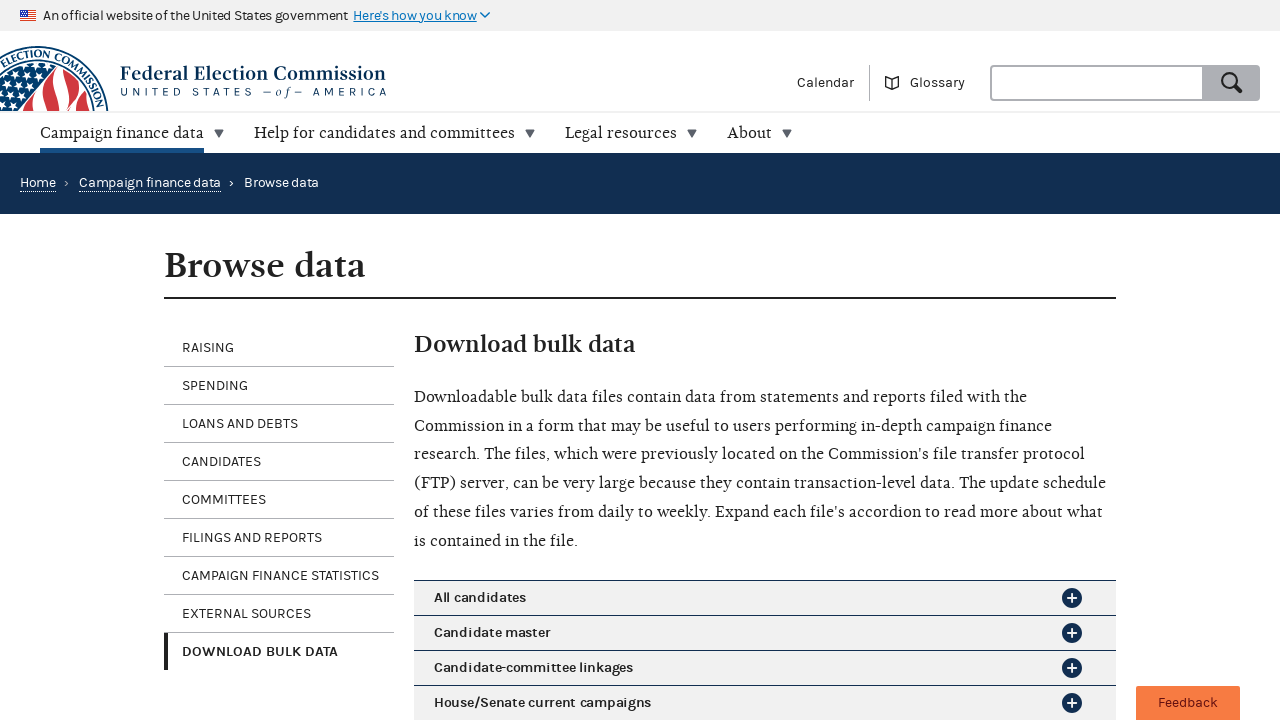

Retrieved aria-hidden attribute status for Candidate Master pane
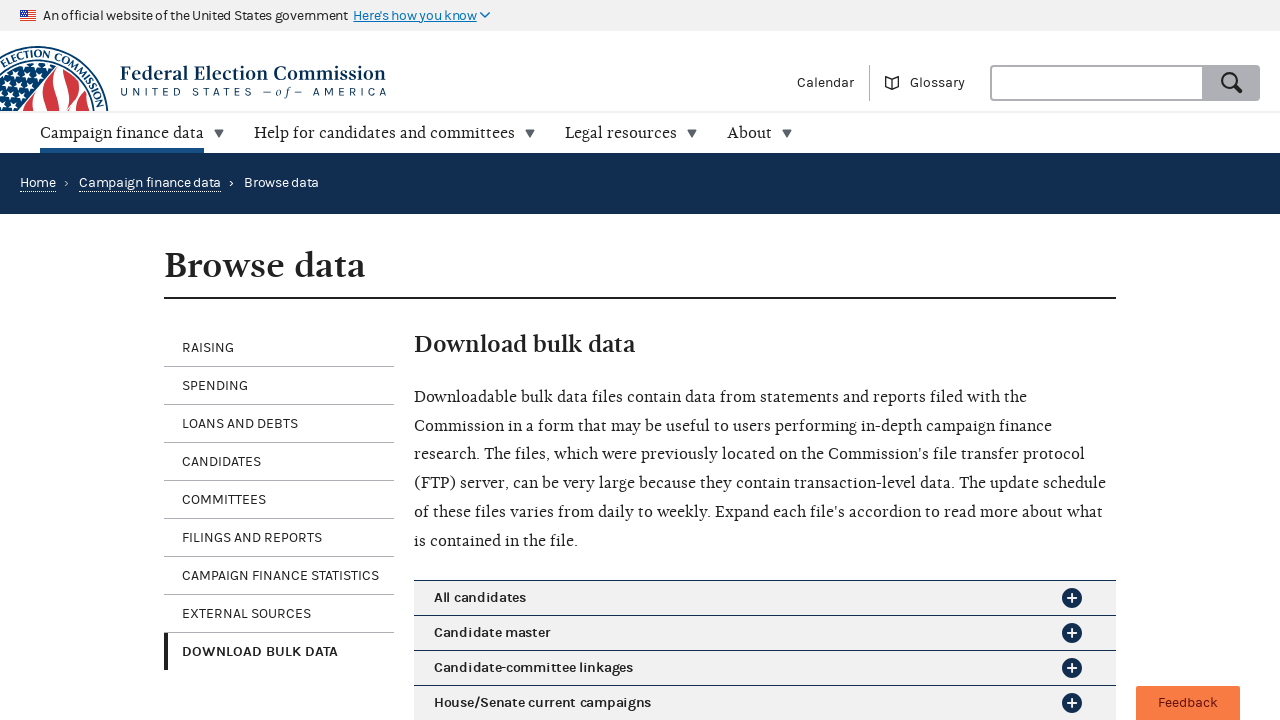

Clicked accordion trigger to expand Candidate Master pane at (765, 633) on button.js-accordion-trigger:nth-child(3)
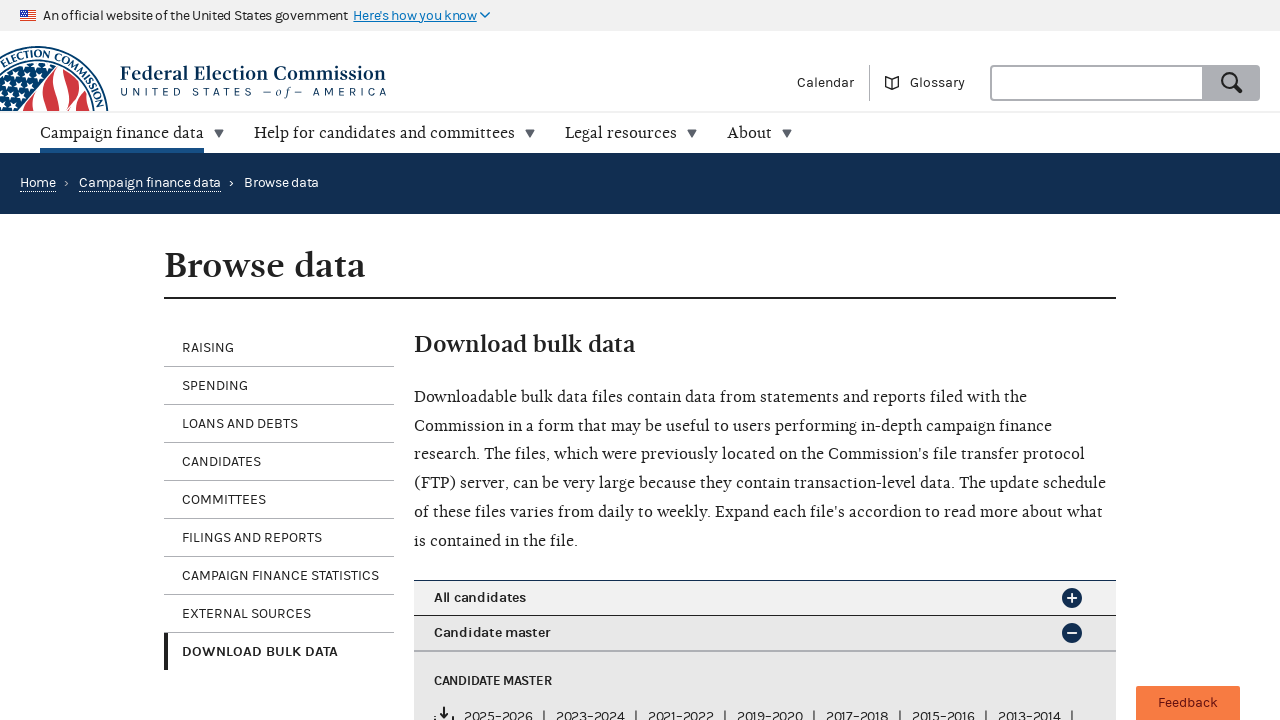

Waited for Candidate Master year range selector to load
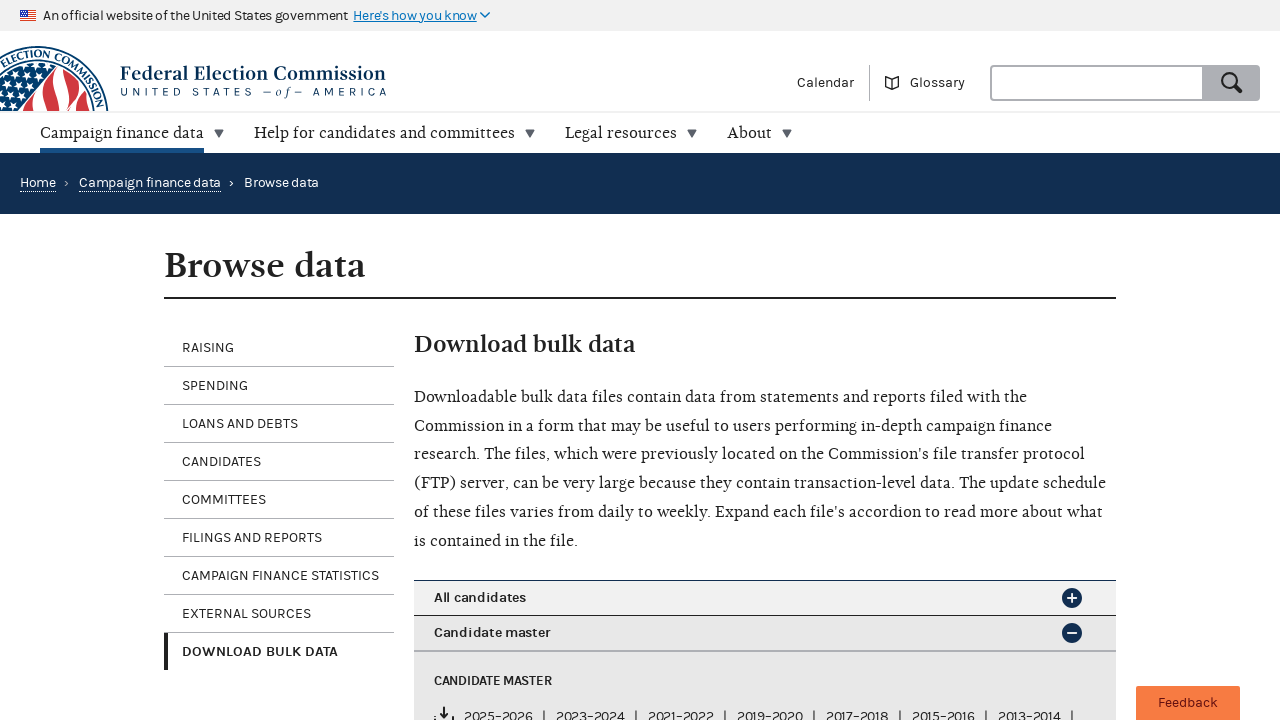

Clicked on 2021-2022 year range link for Candidate Master data at (498, 712) on #first-content-1 > div:nth-child(3) > ul:nth-child(1) li a
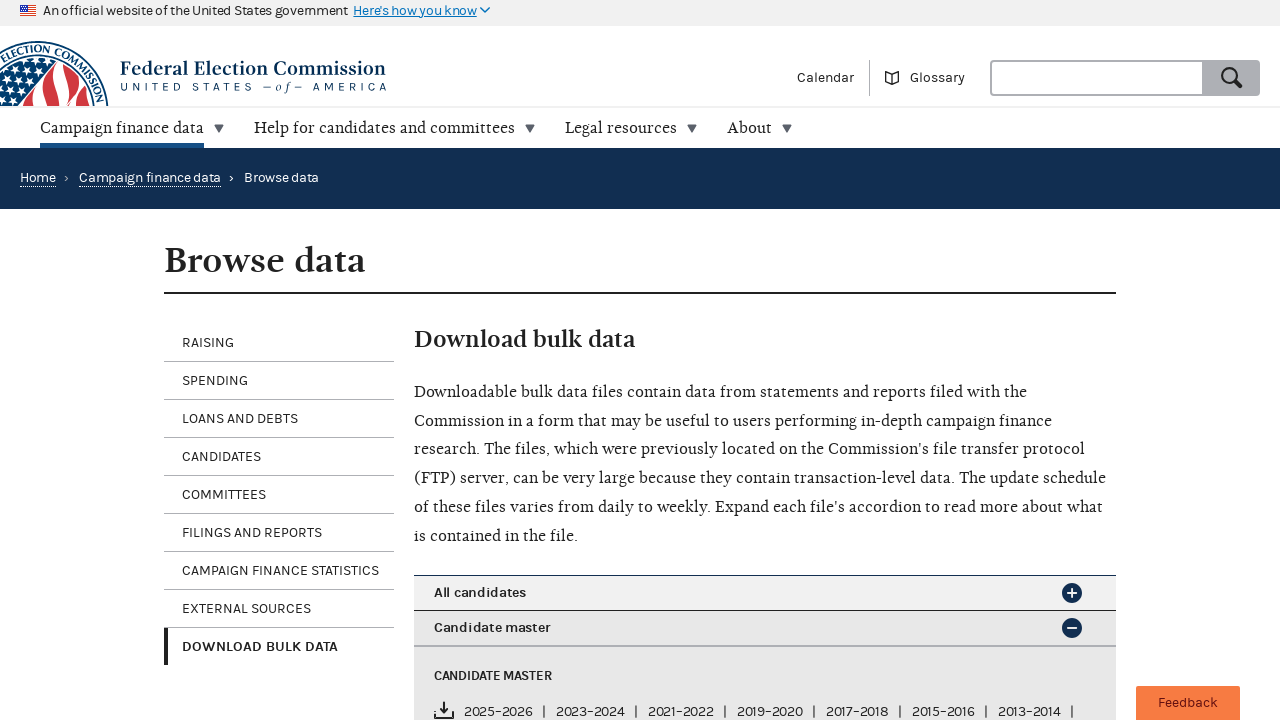

Clicked download link for Candidate Master header file at (501, 360) on p.icon-download--inline--left:nth-child(4) > a:nth-child(1)
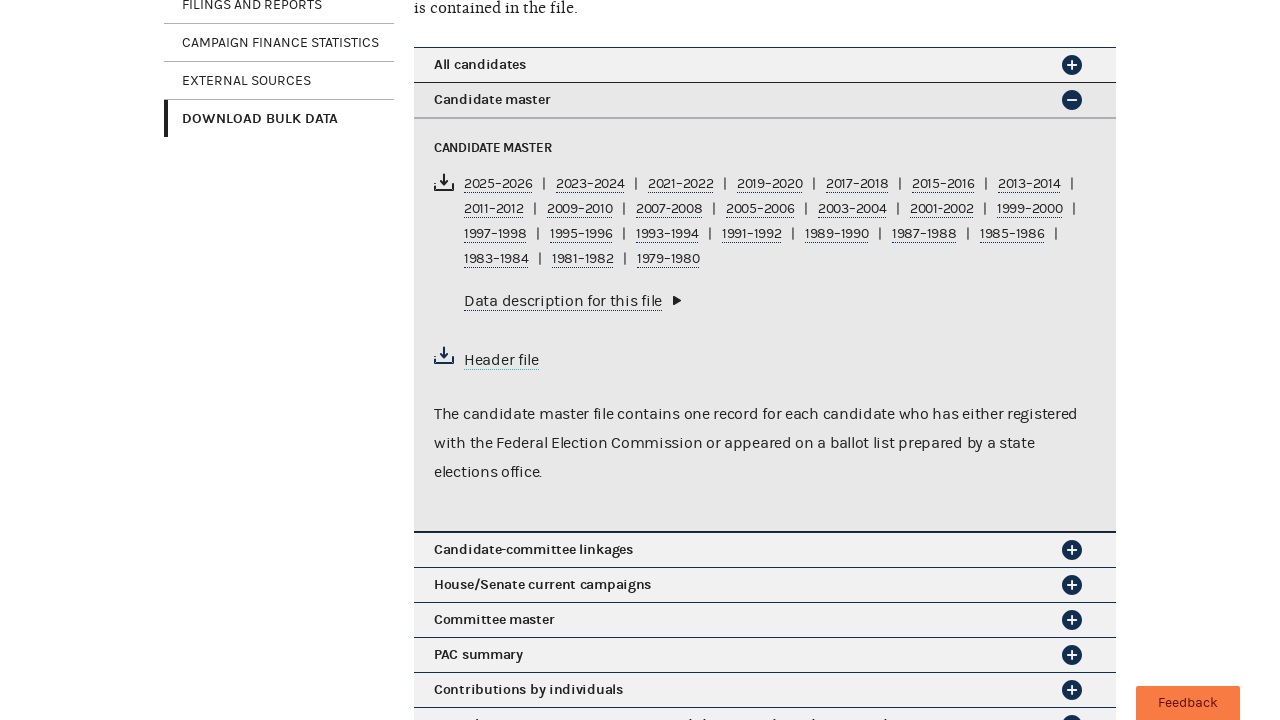

Clicked accordion trigger to expand Individual Contributions pane at (765, 690) on button.js-accordion-trigger:nth-child(13)
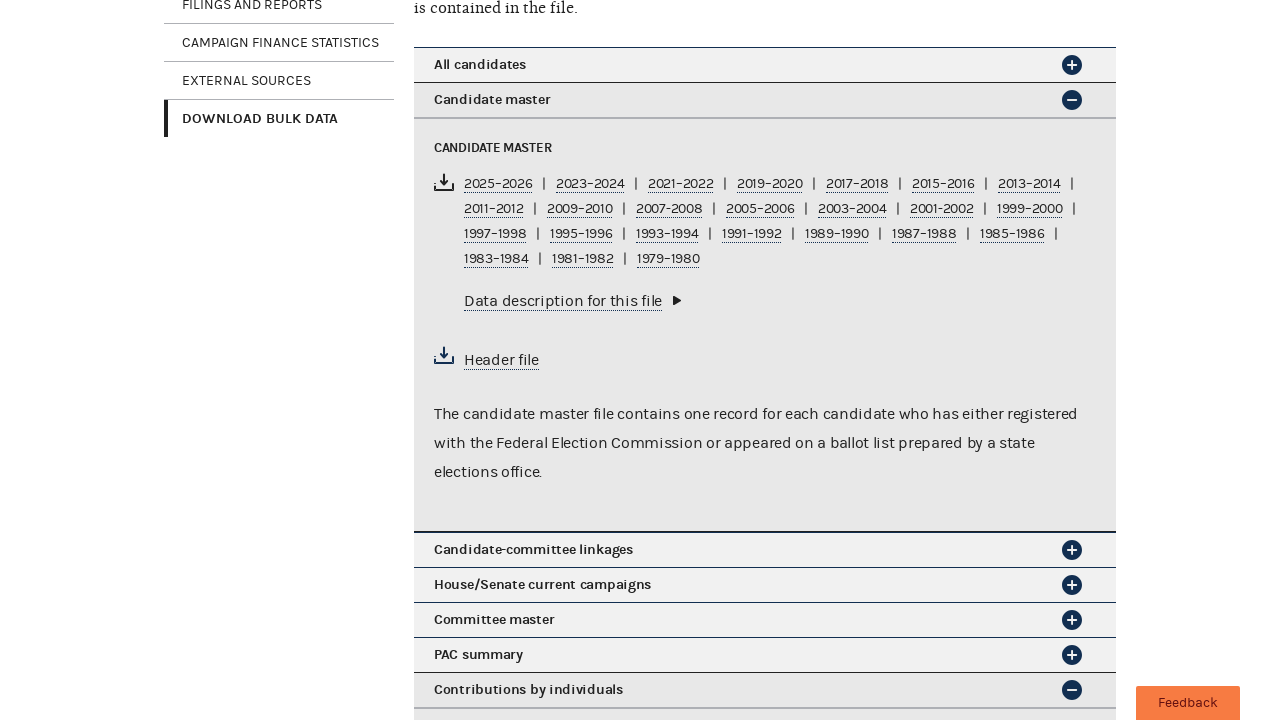

Waited for Individual Contributions year range selector to load
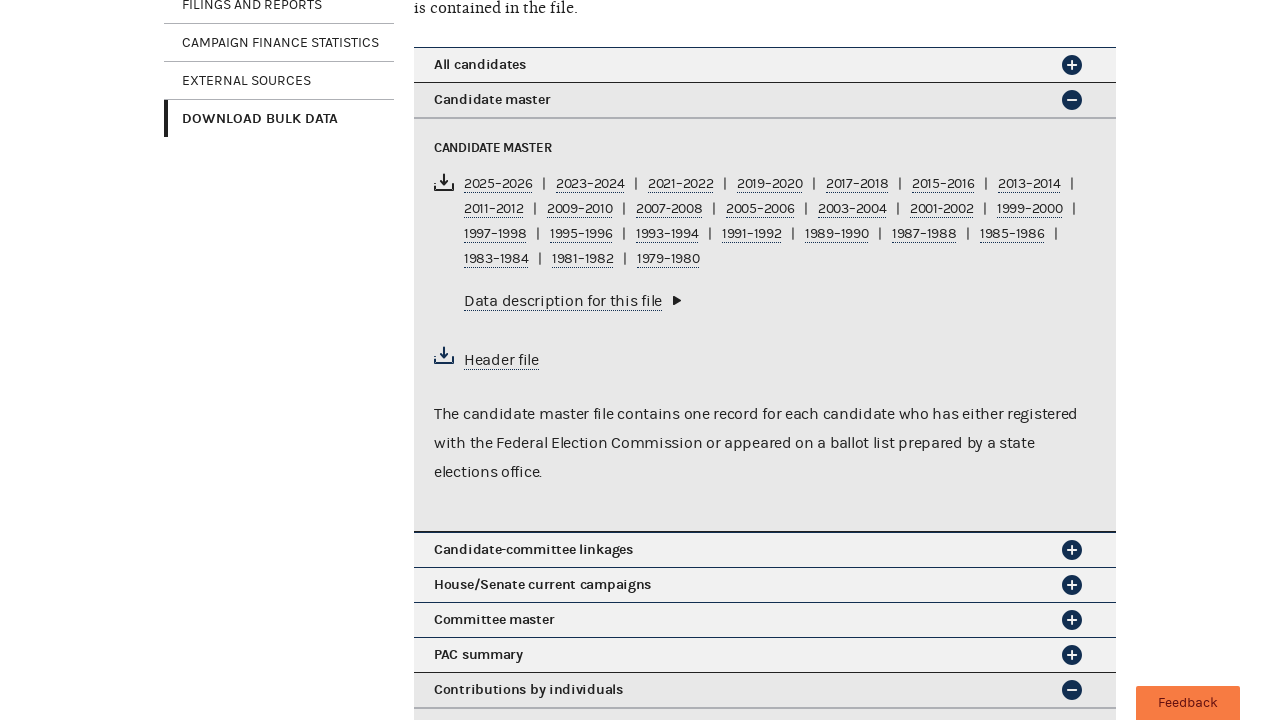

Clicked on year range link for Individual Contributions data at (498, 360) on #first-content-6 > div:nth-child(2) > ul:nth-child(1) li a
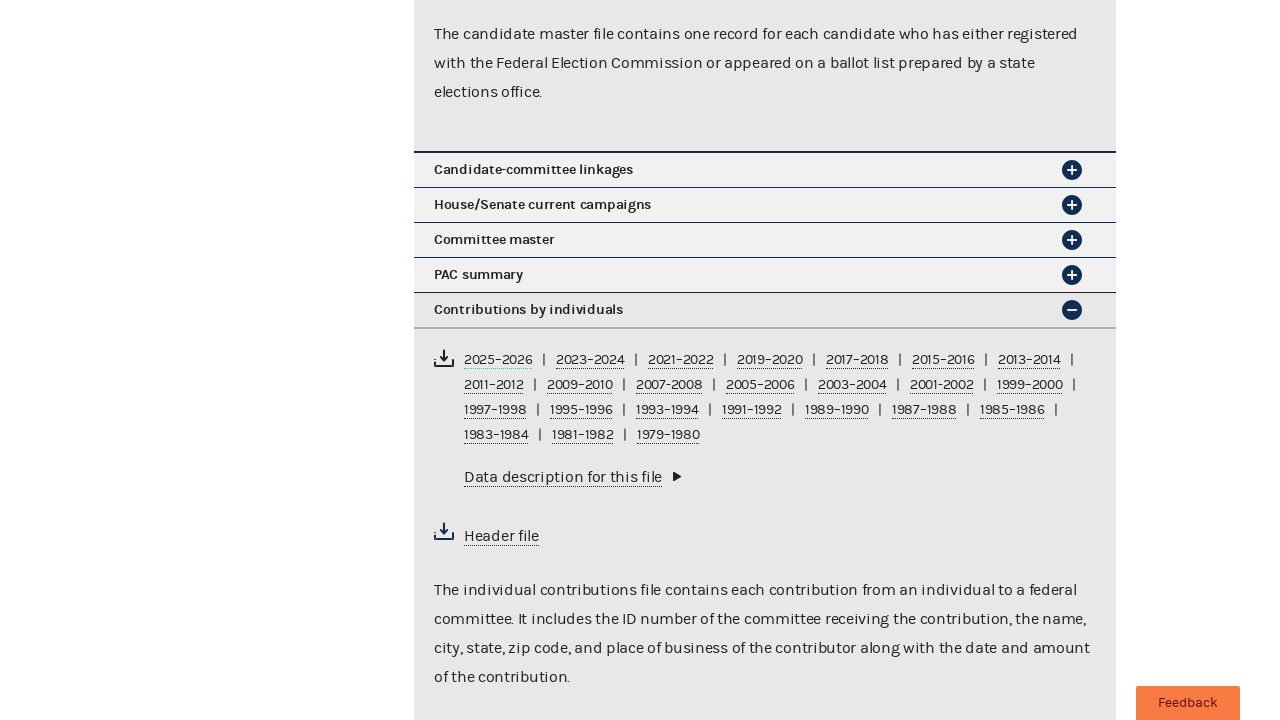

Clicked download link for Individual Contributions header file at (501, 536) on #first-content-6 > p:nth-child(3) > a:nth-child(1)
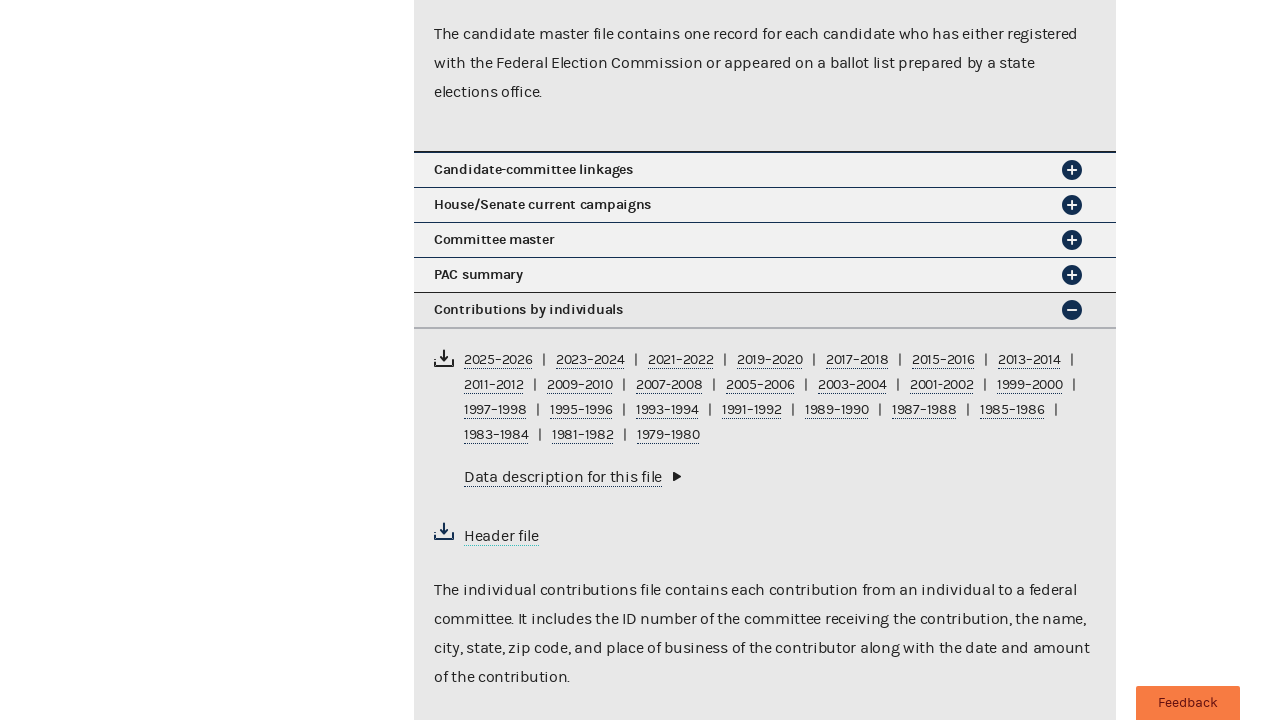

Clicked accordion trigger to expand Committee Contributions pane at (765, 360) on button.js-accordion-trigger:nth-child(15)
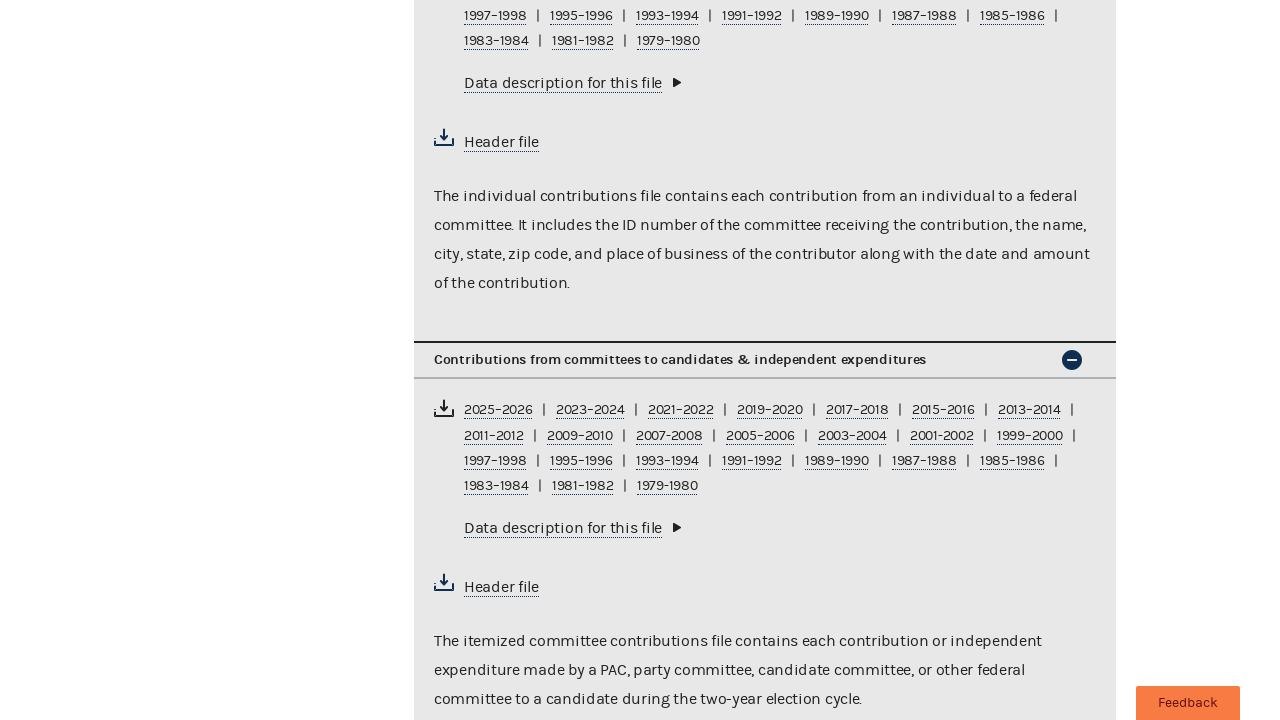

Waited for Committee Contributions year range selector to load
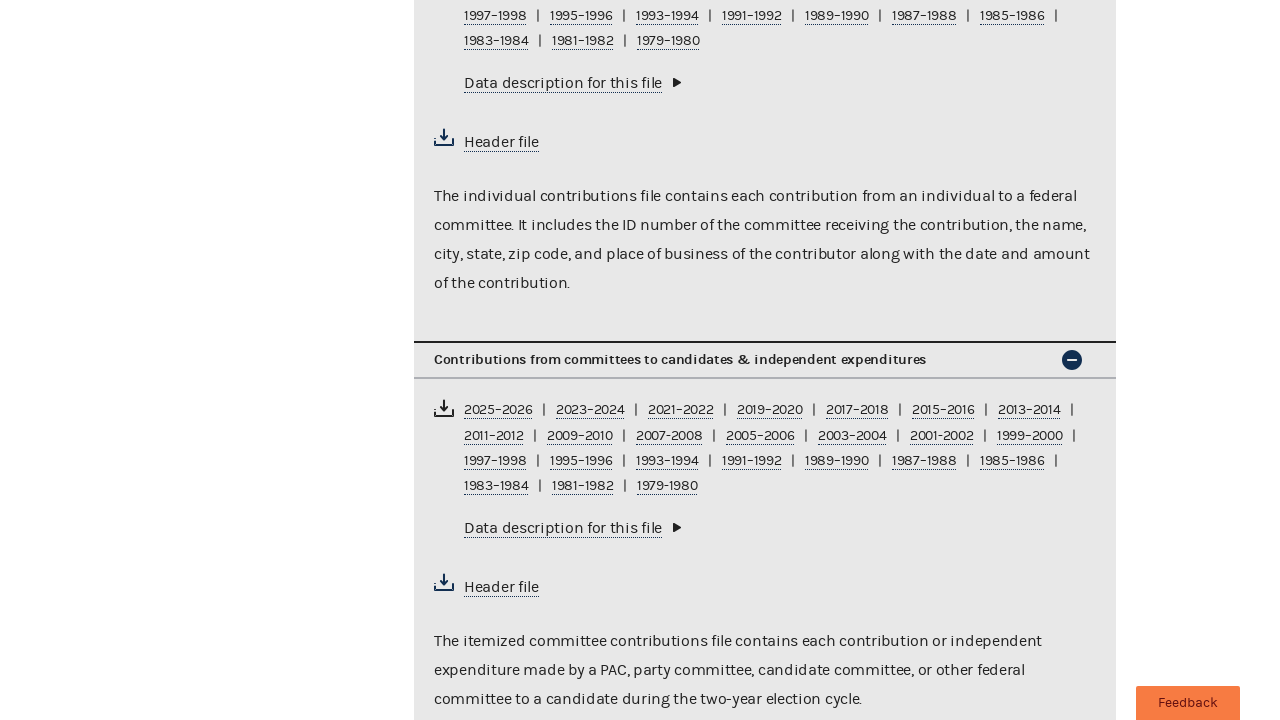

Clicked on year range link for Committee Contributions data at (498, 410) on #first-content-7 > div:nth-child(2) > ul:nth-child(1) li a
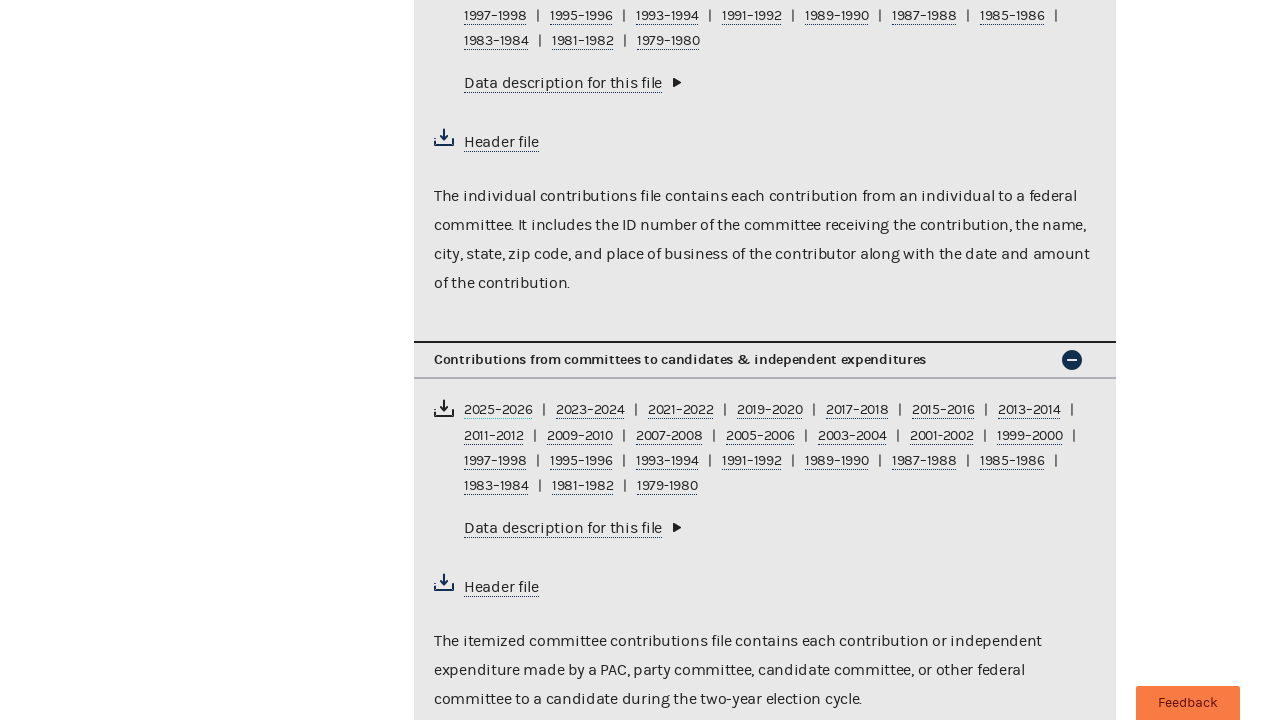

Clicked download link for Committee Contributions header file at (501, 587) on #first-content-7 > p:nth-child(3) > a:nth-child(1)
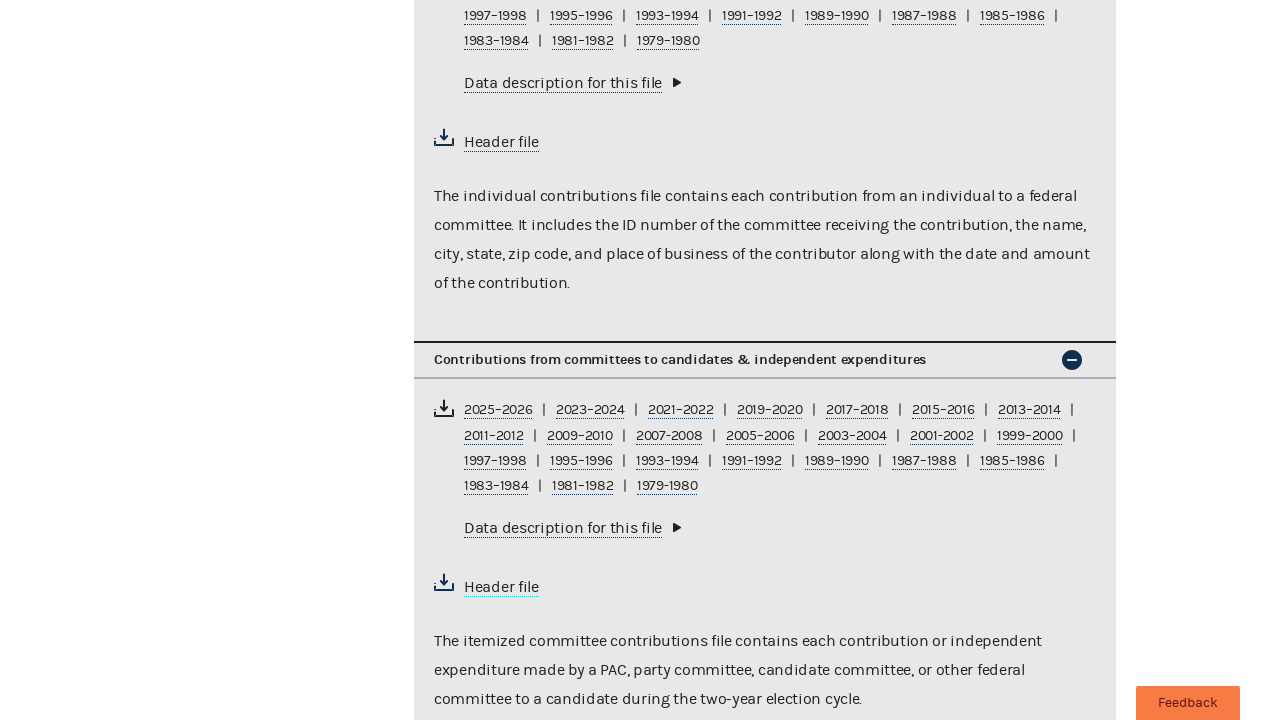

Clicked accordion trigger to expand Other Contributions pane at (765, 360) on button.js-accordion-trigger:nth-child(17)
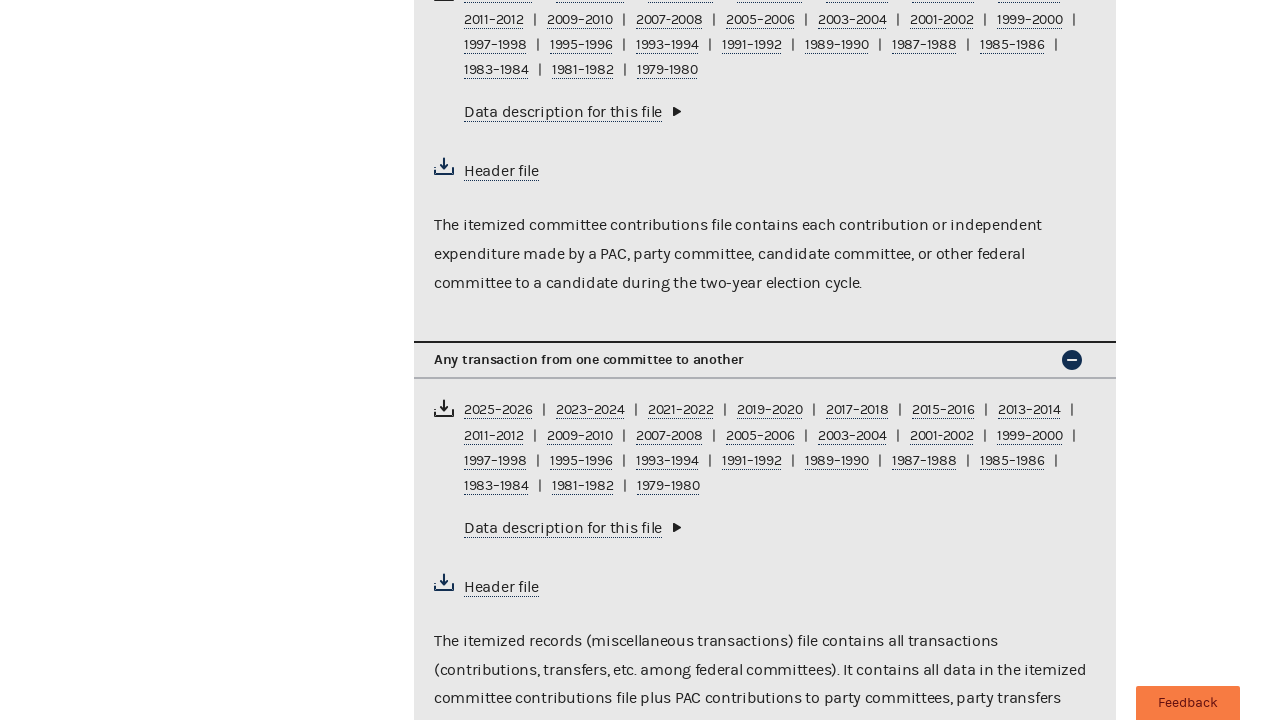

Waited for Other Contributions year range selector to load
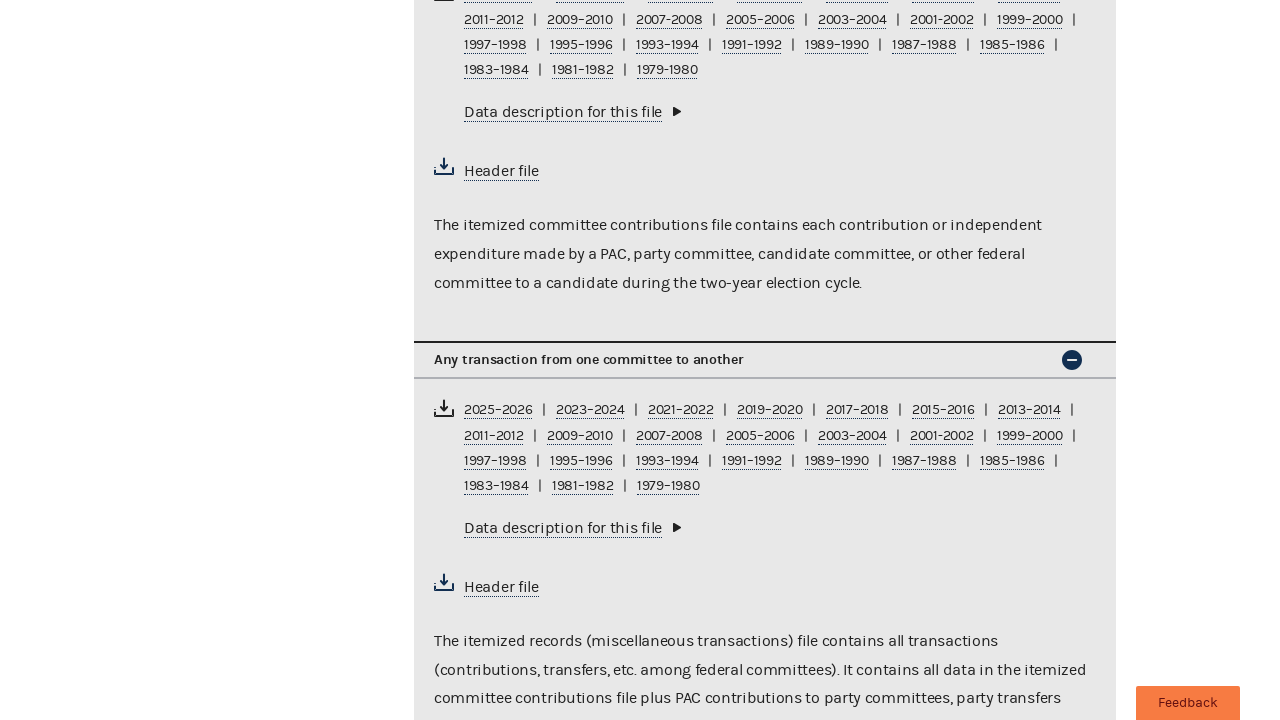

Clicked on year range link for Other Contributions data at (498, 410) on ul.u-margin--bottom li a
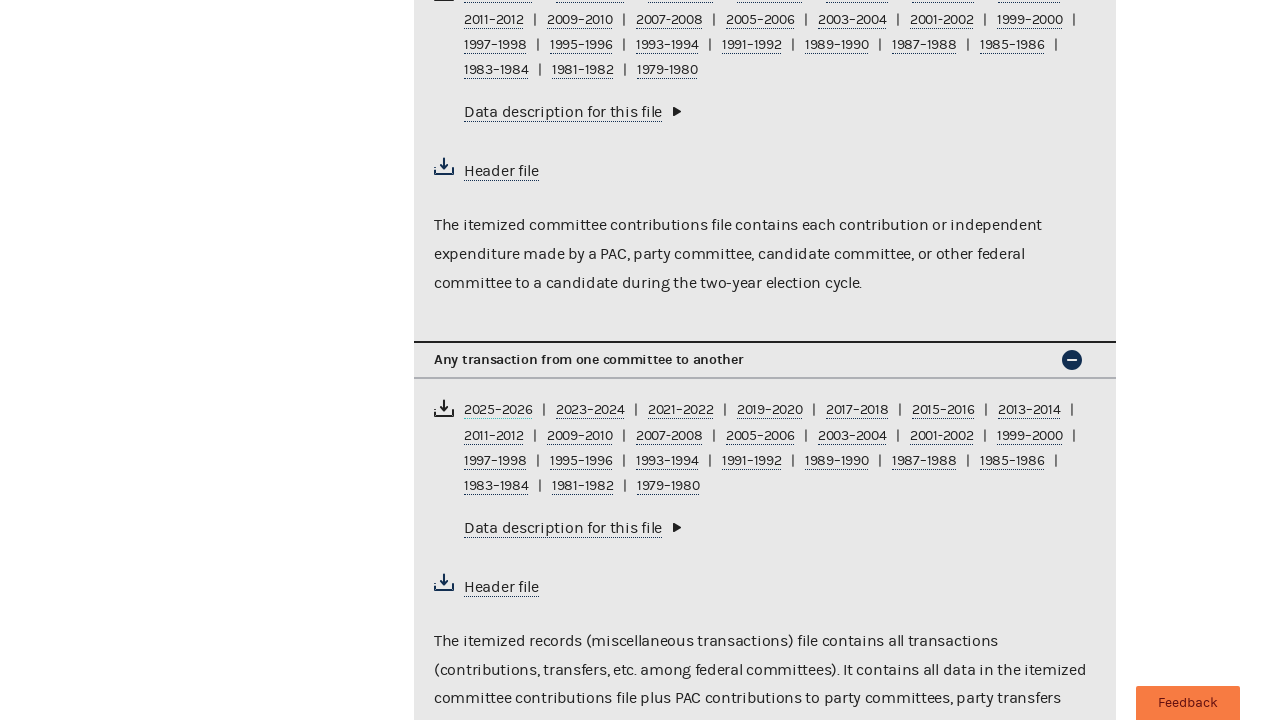

Clicked download link for Other Contributions header file at (501, 587) on #first-content-8 > p:nth-child(3) > a:nth-child(1)
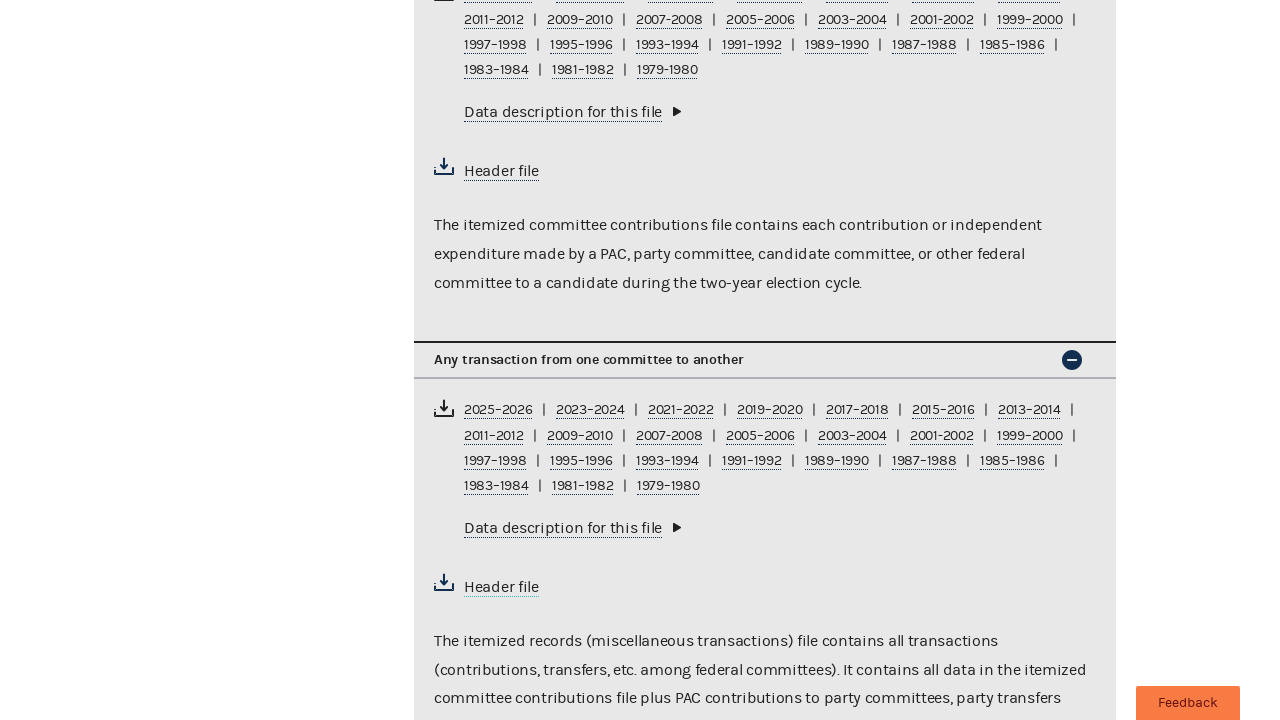

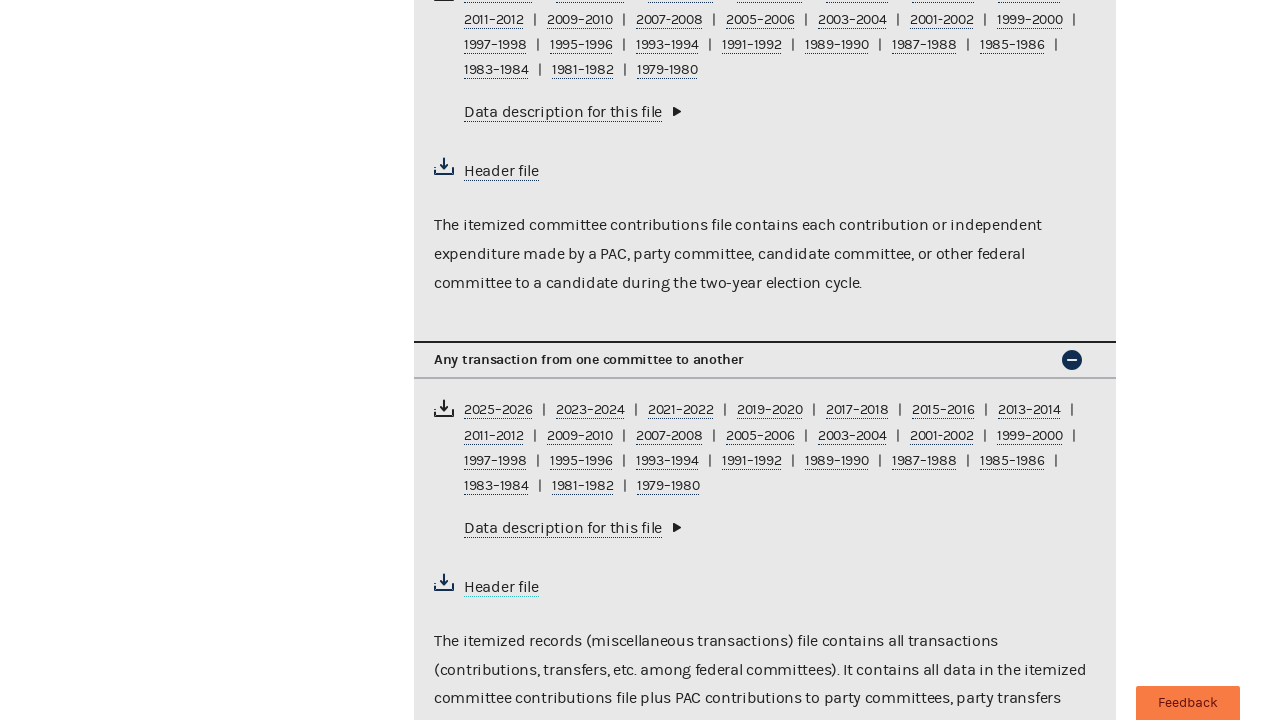